Tests keyboard interactions by filling a name field, selecting all text with Ctrl+A, copying with Ctrl+C, tabbing to the next field, and pasting with Ctrl+V

Starting URL: https://testautomationpractice.blogspot.com/

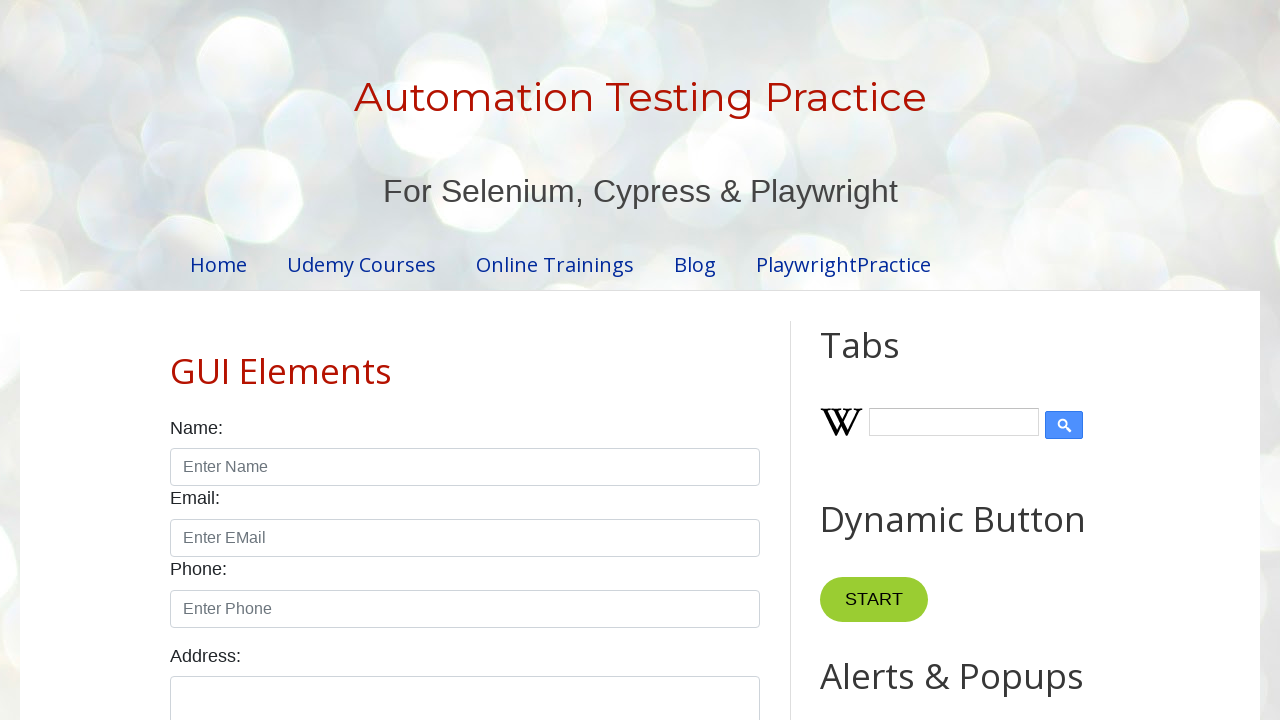

Filled name field with 'Name of the data' on #name
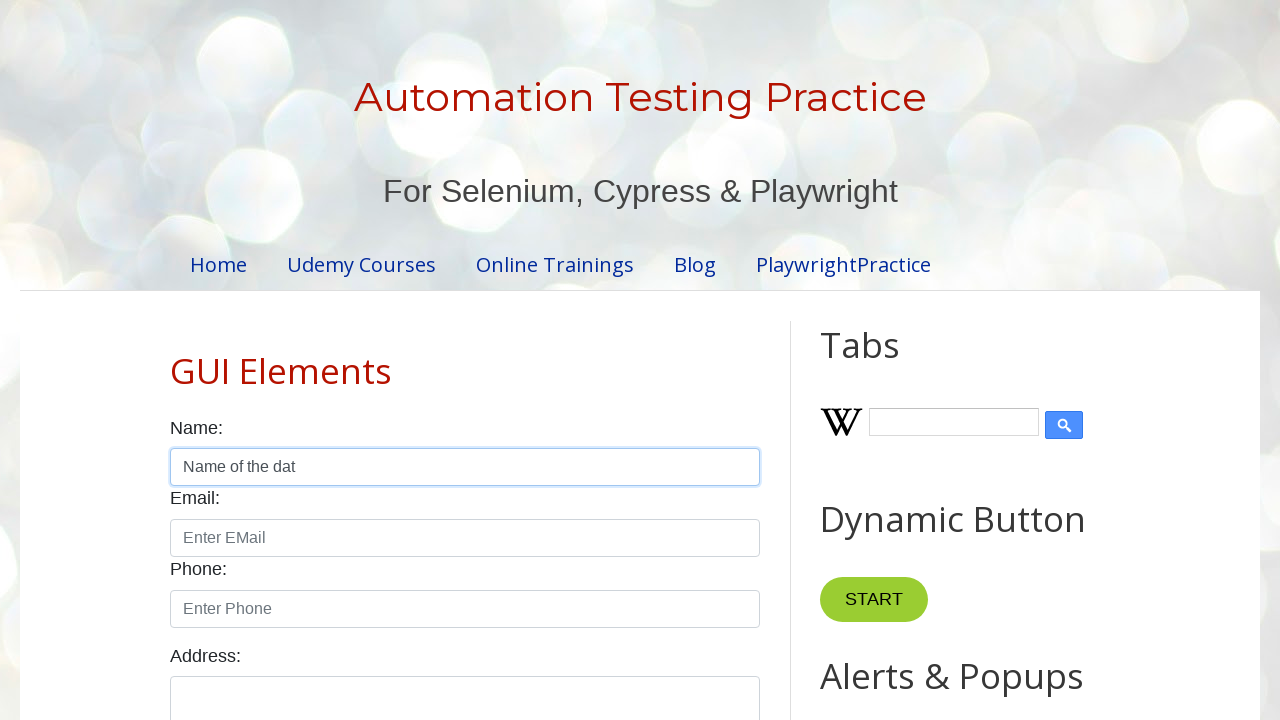

Selected all text in name field with Ctrl+A
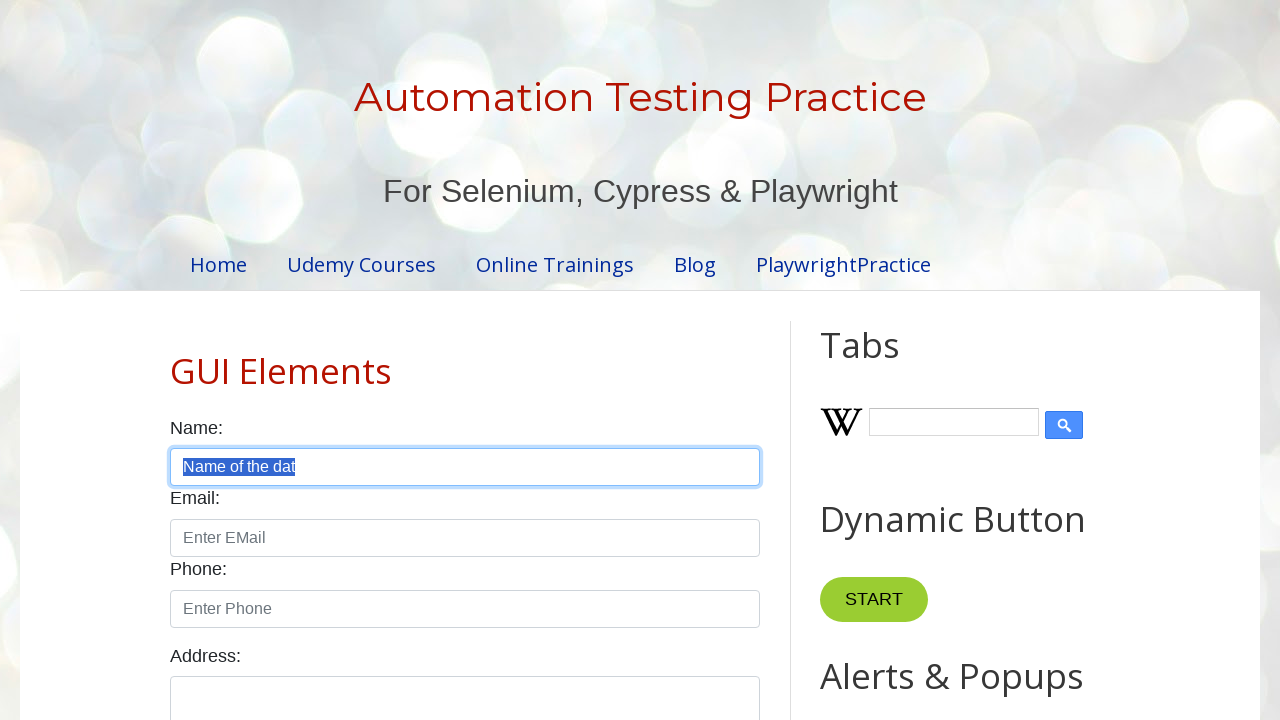

Copied selected text with Ctrl+C
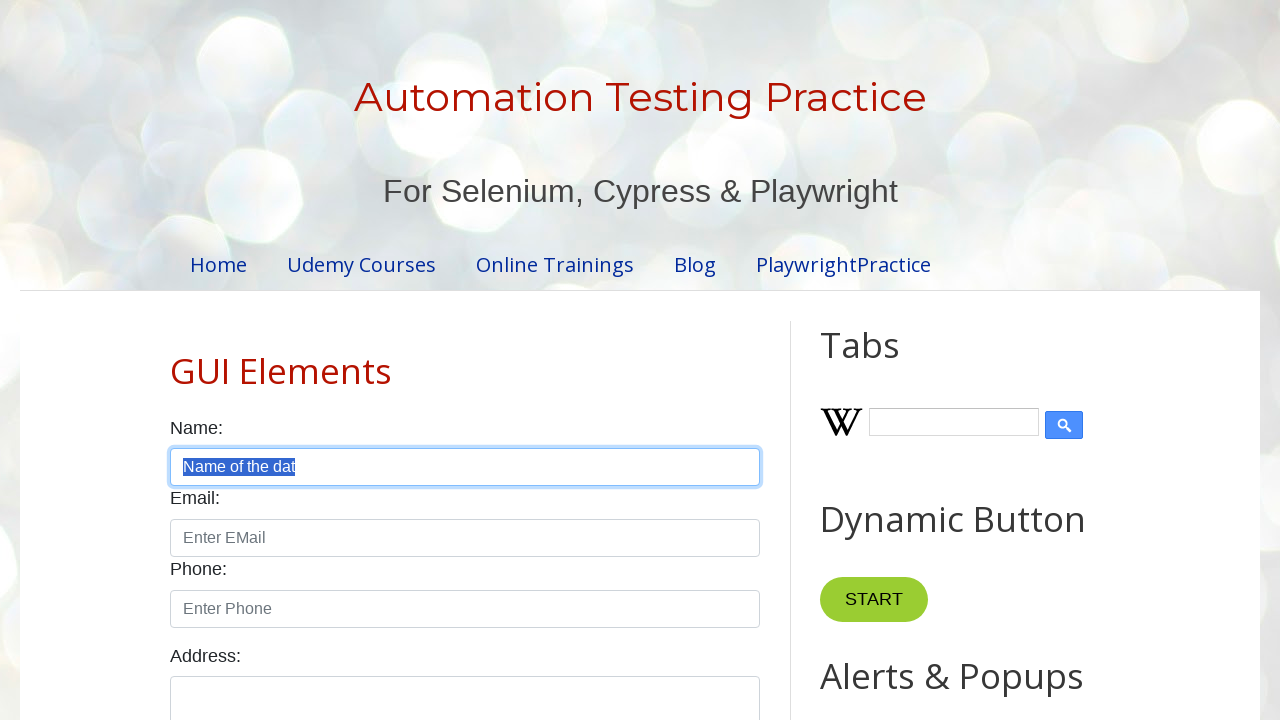

Tabbed to next field
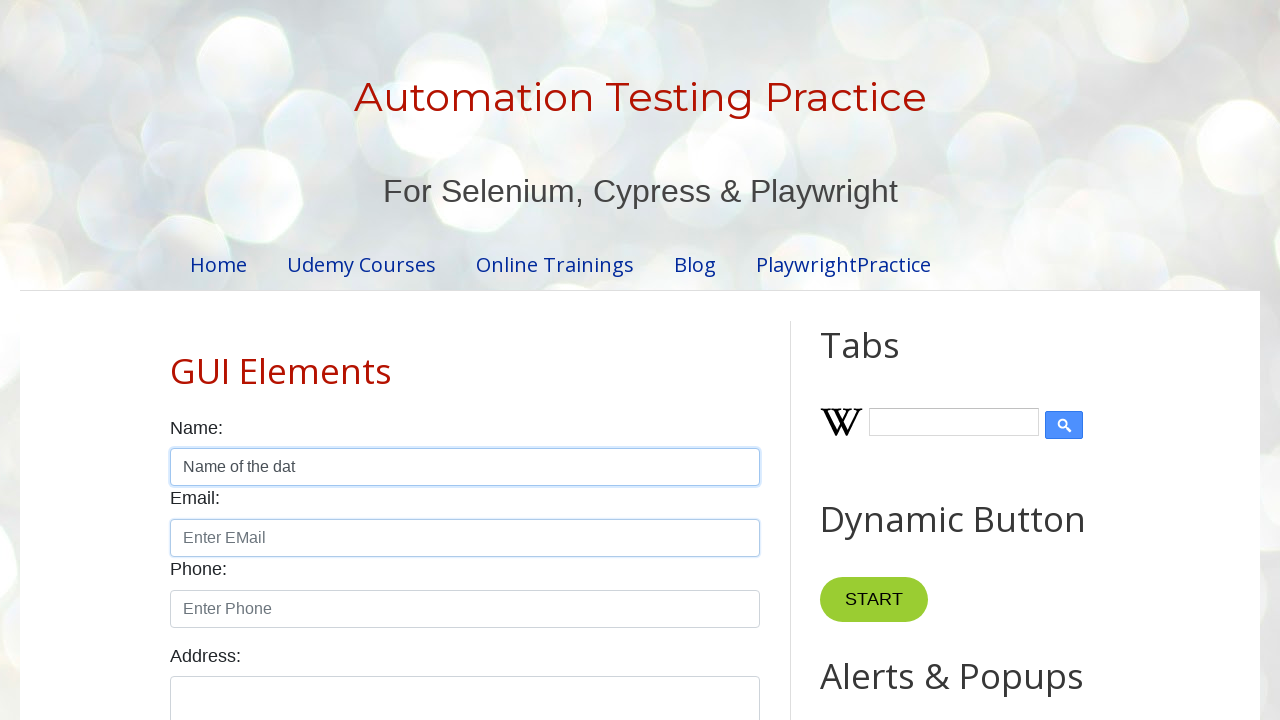

Pasted copied text with Ctrl+V
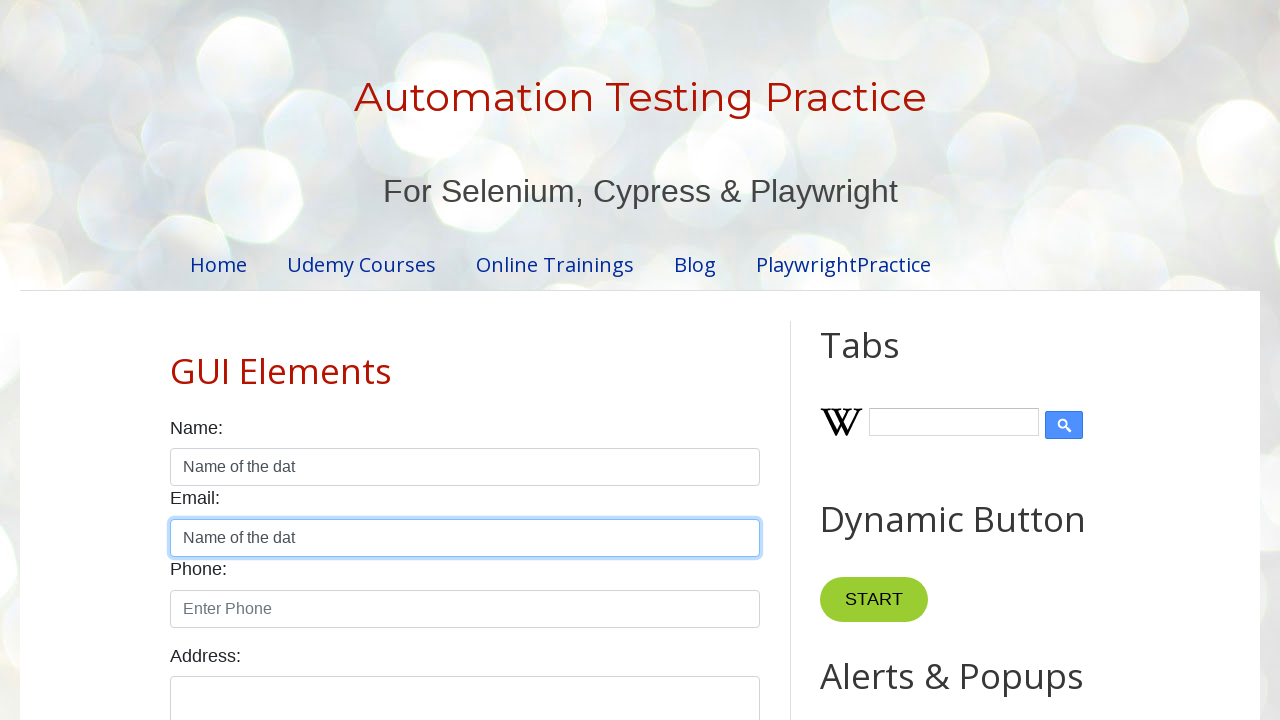

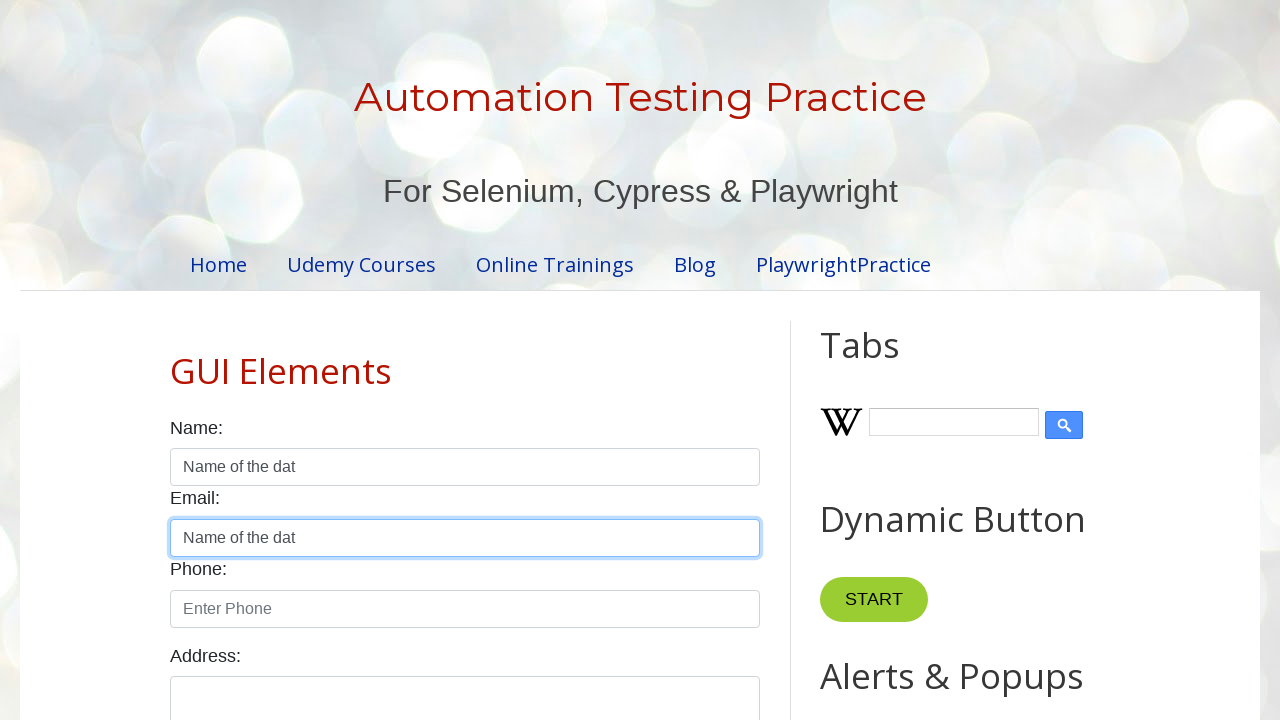